Tests browser window switching functionality by clicking a link that opens a new window, switching to the new window to verify its title, then switching back to the original window

Starting URL: http://the-internet.herokuapp.com/windows

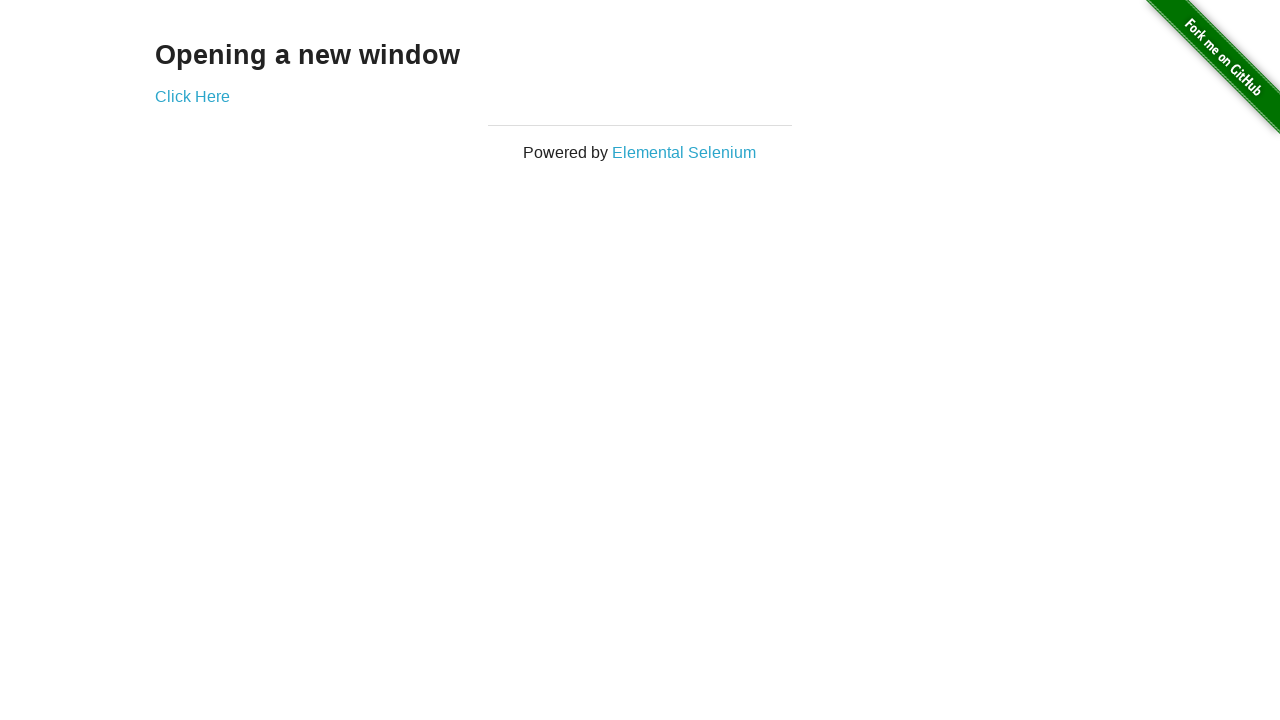

Stored reference to original page
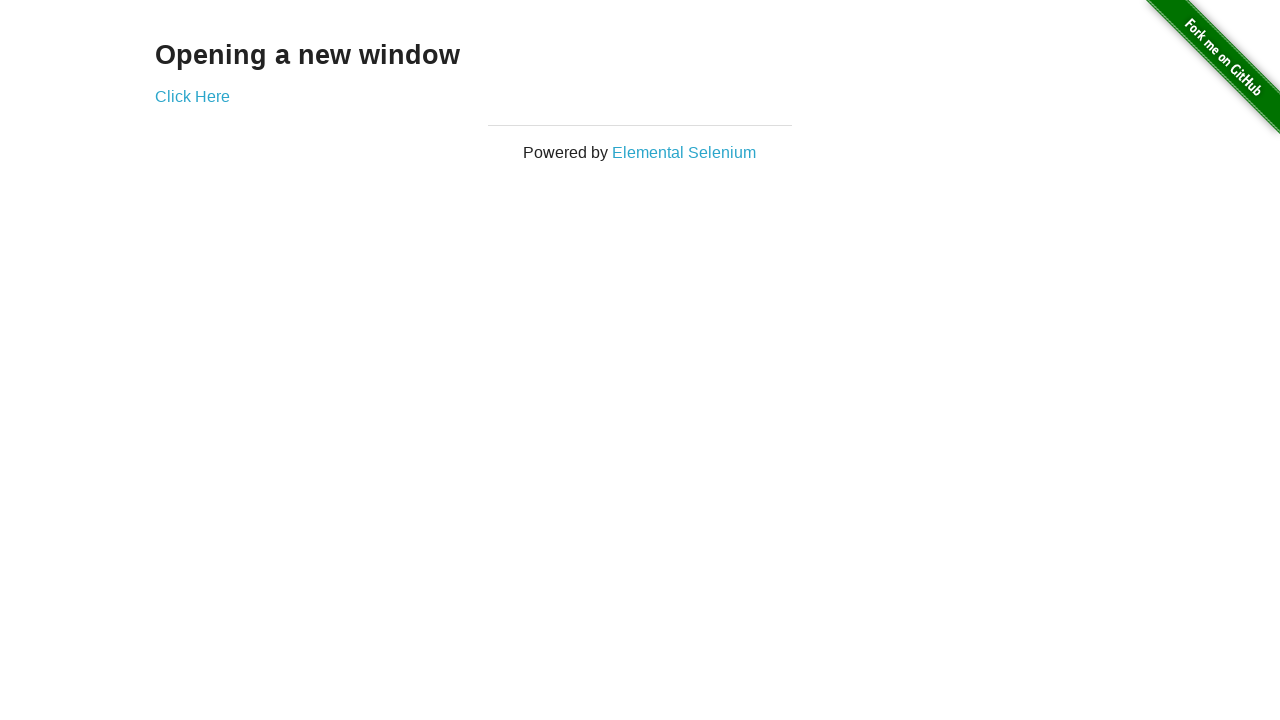

Clicked 'Click Here' link to open new window at (192, 96) on text=Click Here
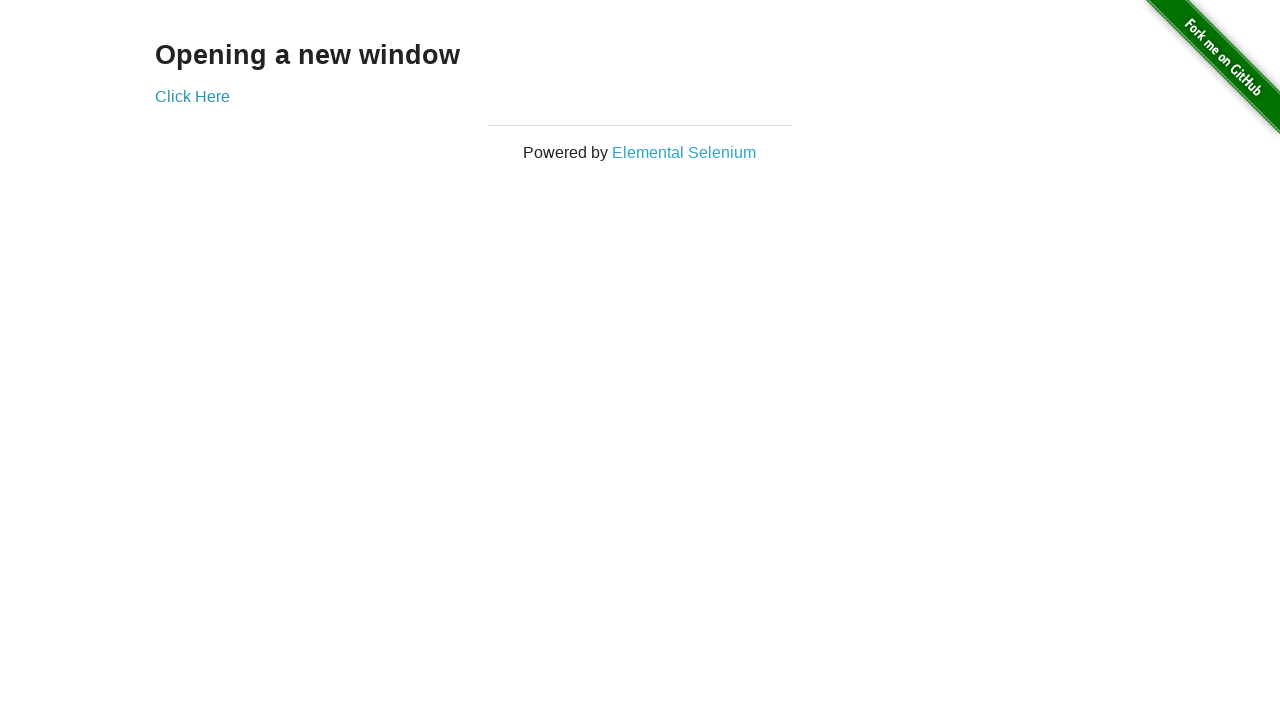

Captured new popup window
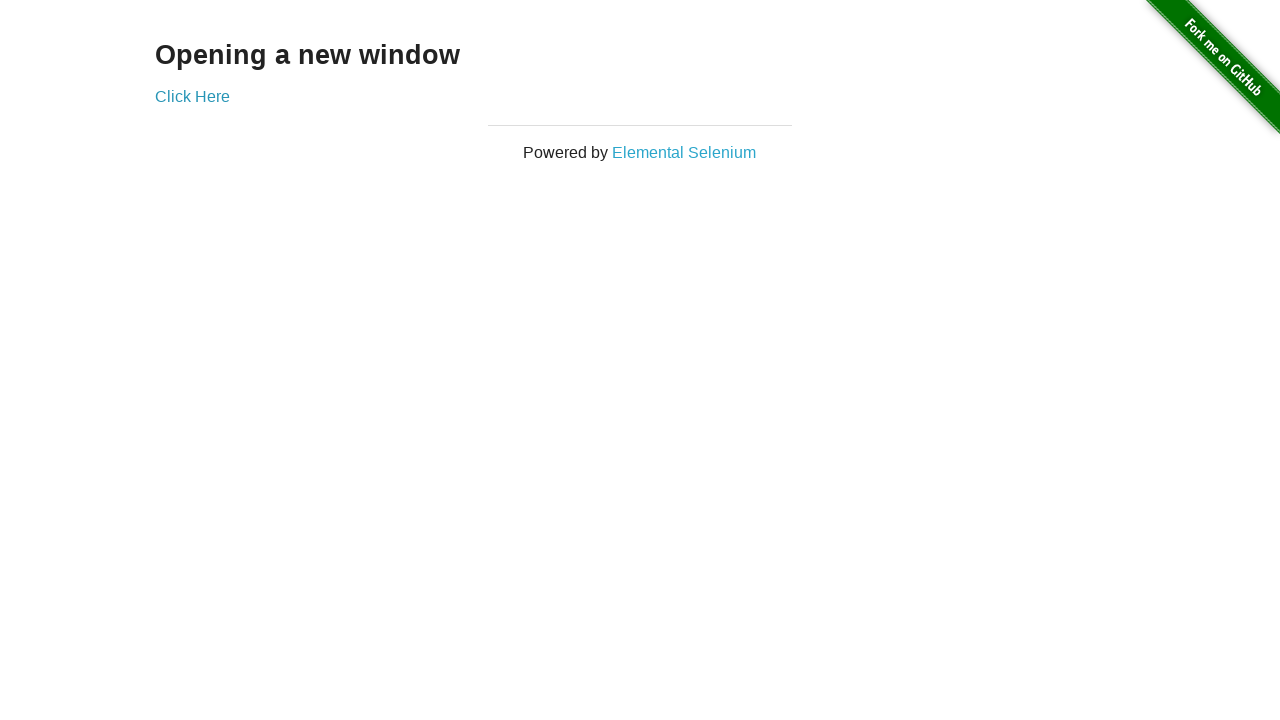

New window finished loading
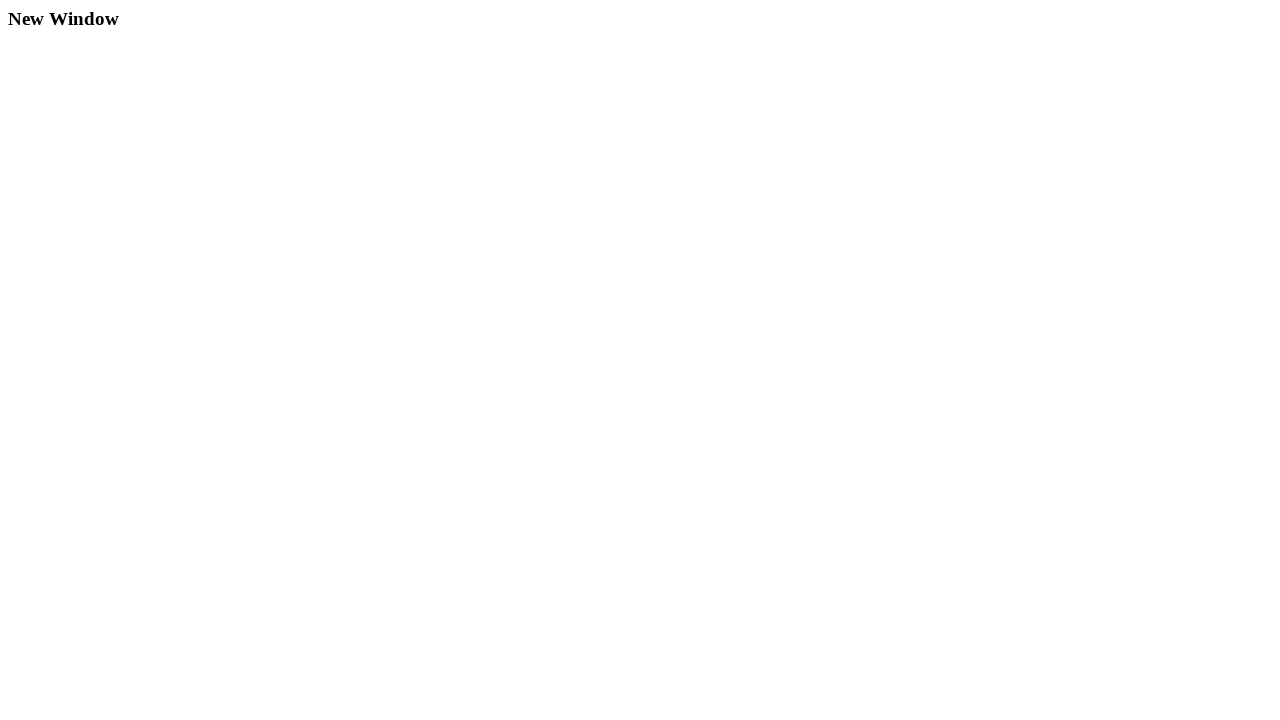

Verified new window title is 'New Window'
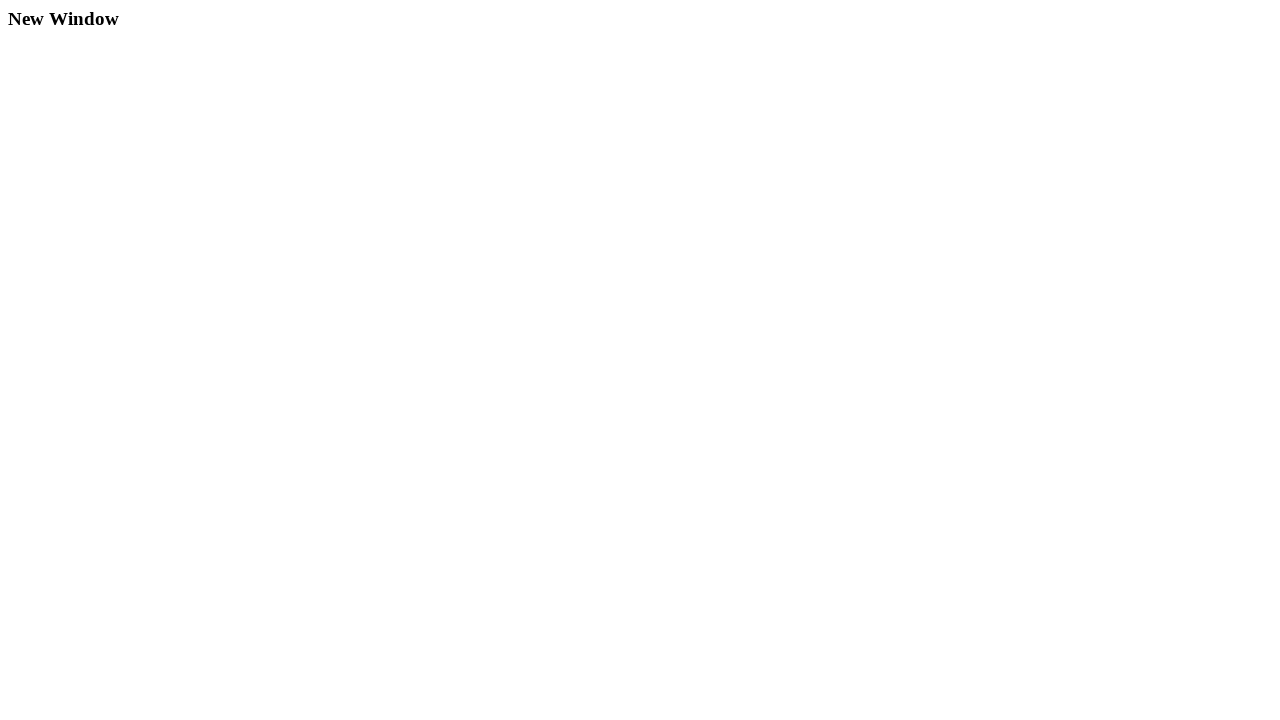

Switched back to original window
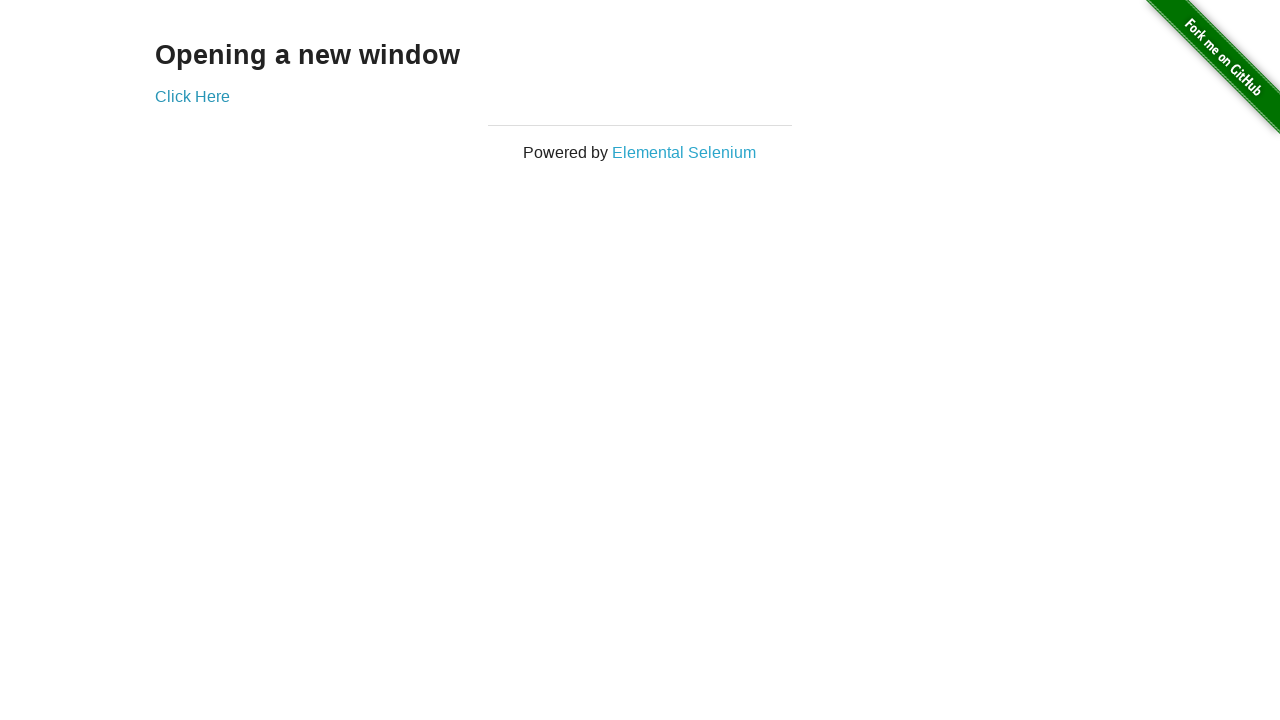

Closed new popup window
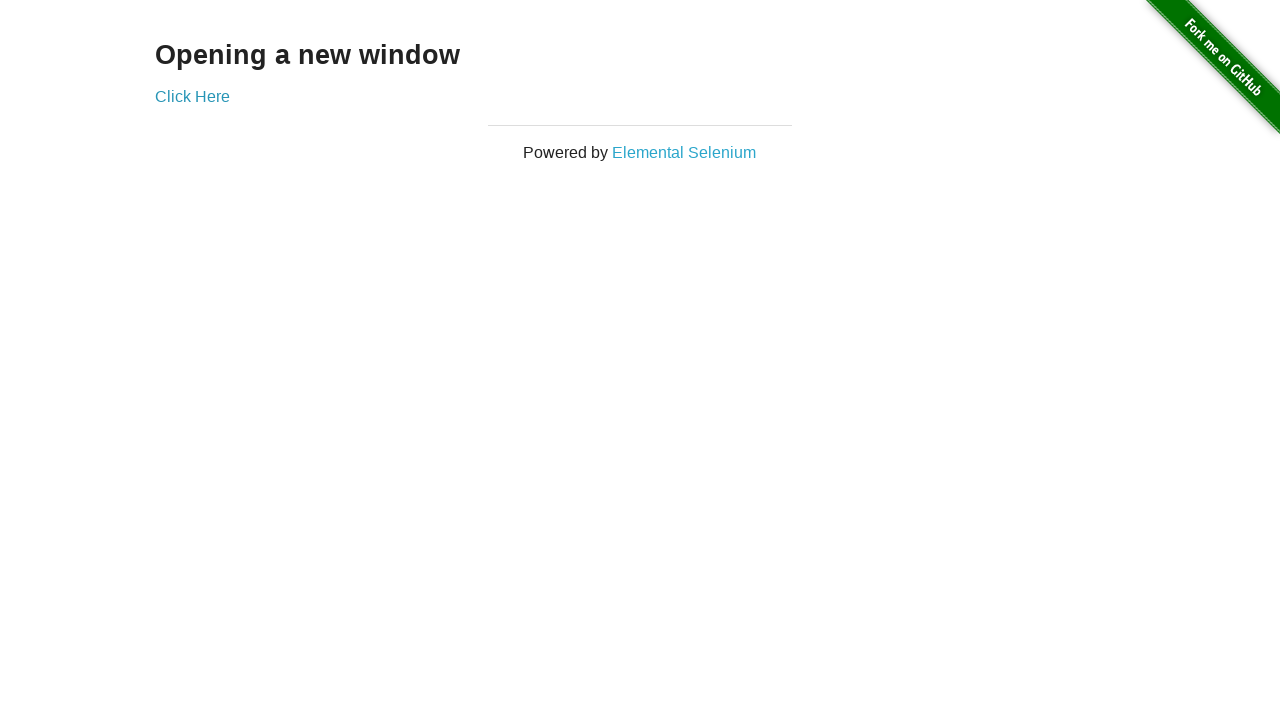

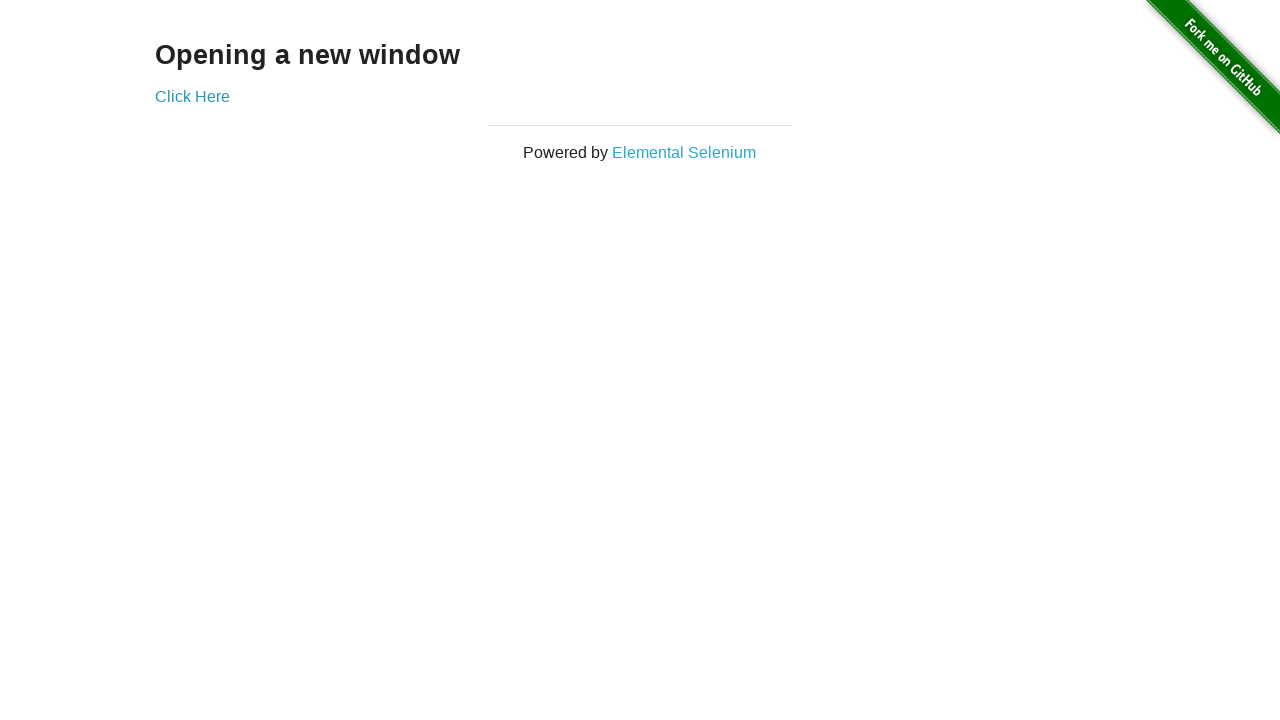